Tests prompt dialog handling by clicking a prompt button and accepting the dialog with default value

Starting URL: https://testautomationpractice.blogspot.com/

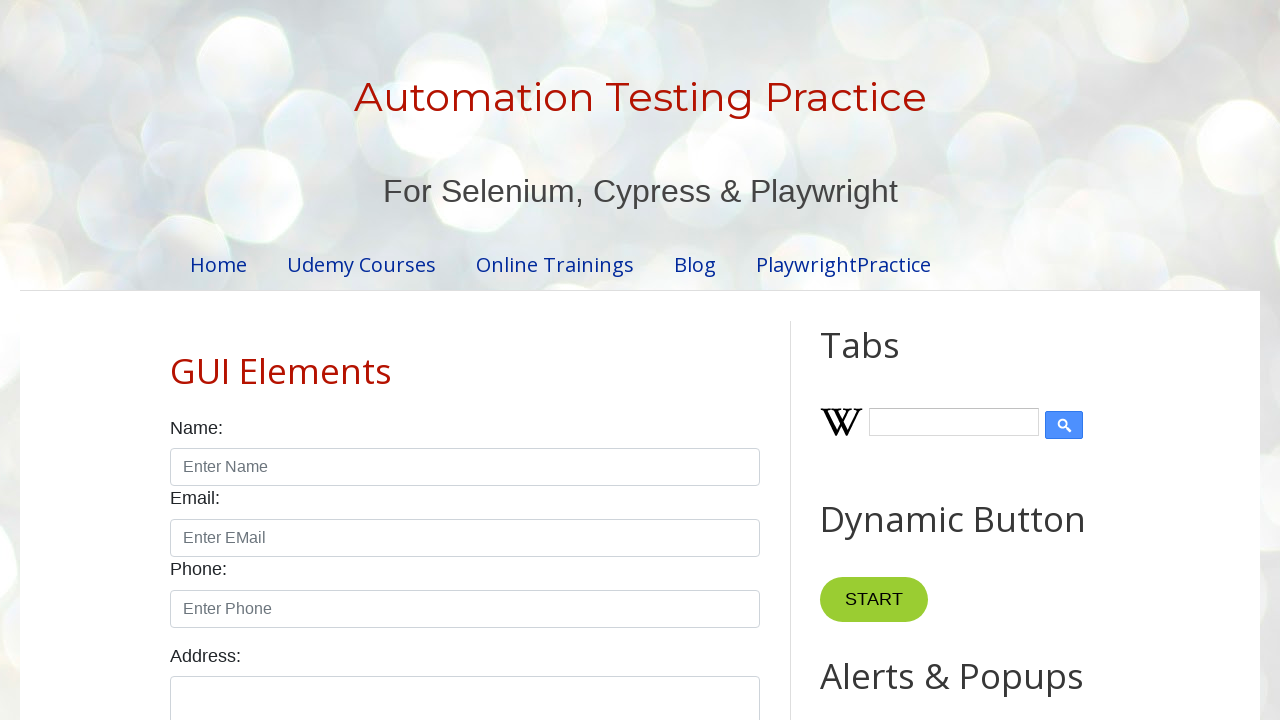

Set up dialog handler to accept prompt dialogs
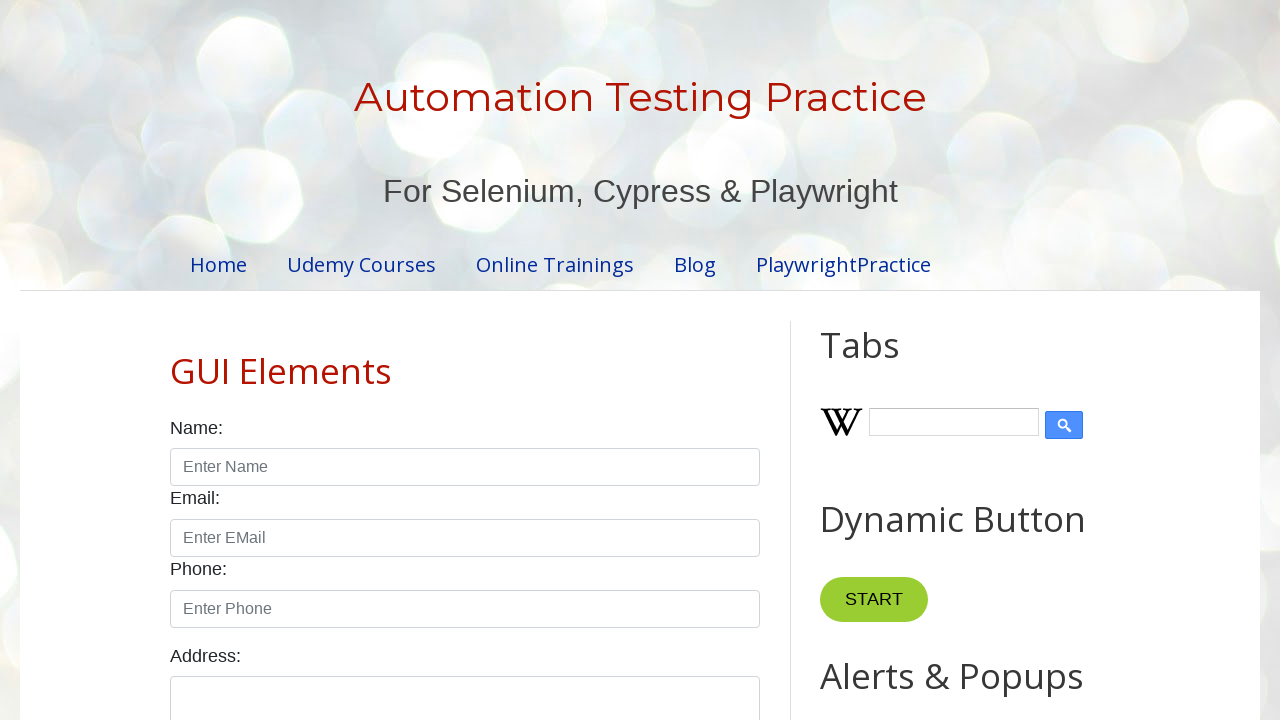

Clicked prompt button to trigger prompt dialog at (890, 360) on xpath=//button[@id="promptBtn"]
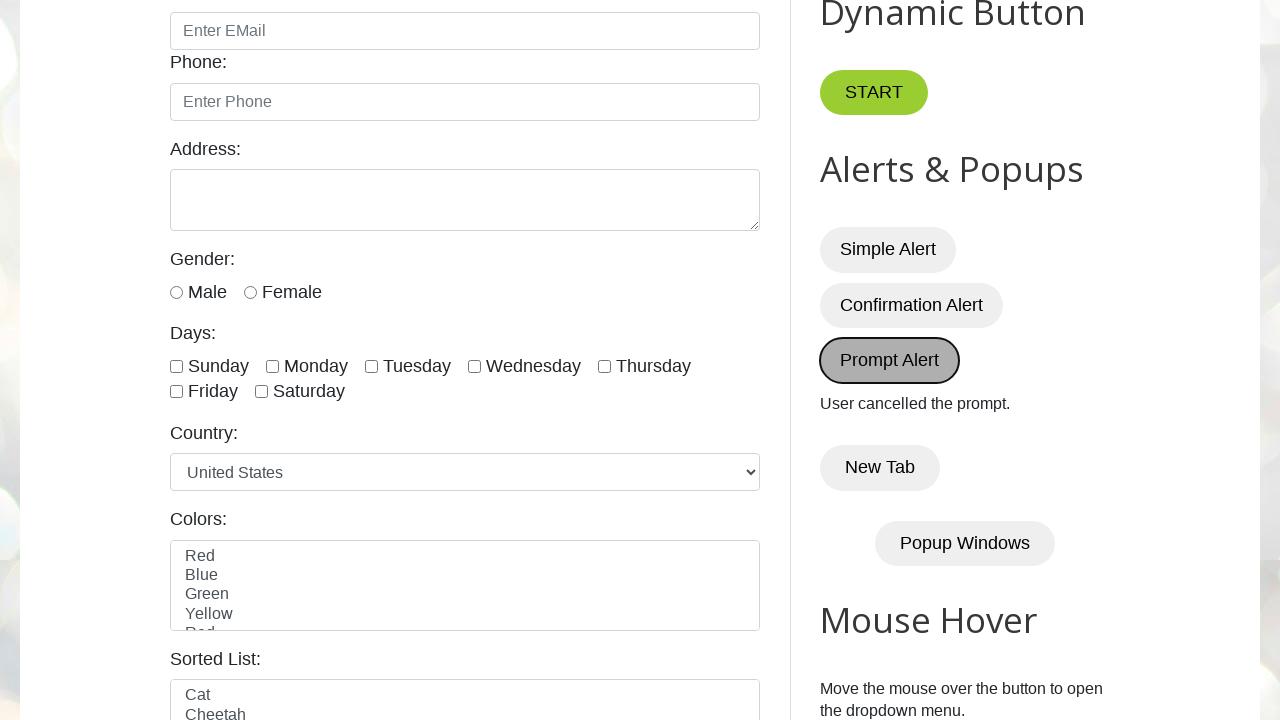

Waited for prompt dialog to be handled with default value accepted
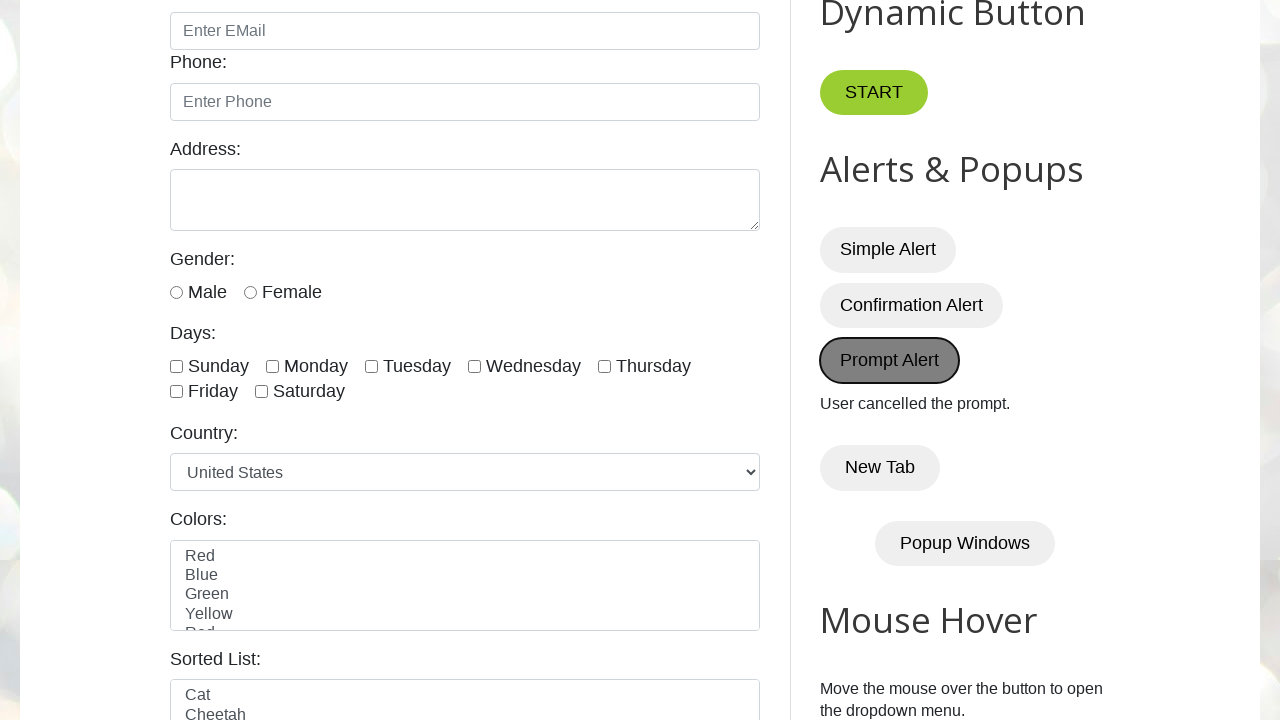

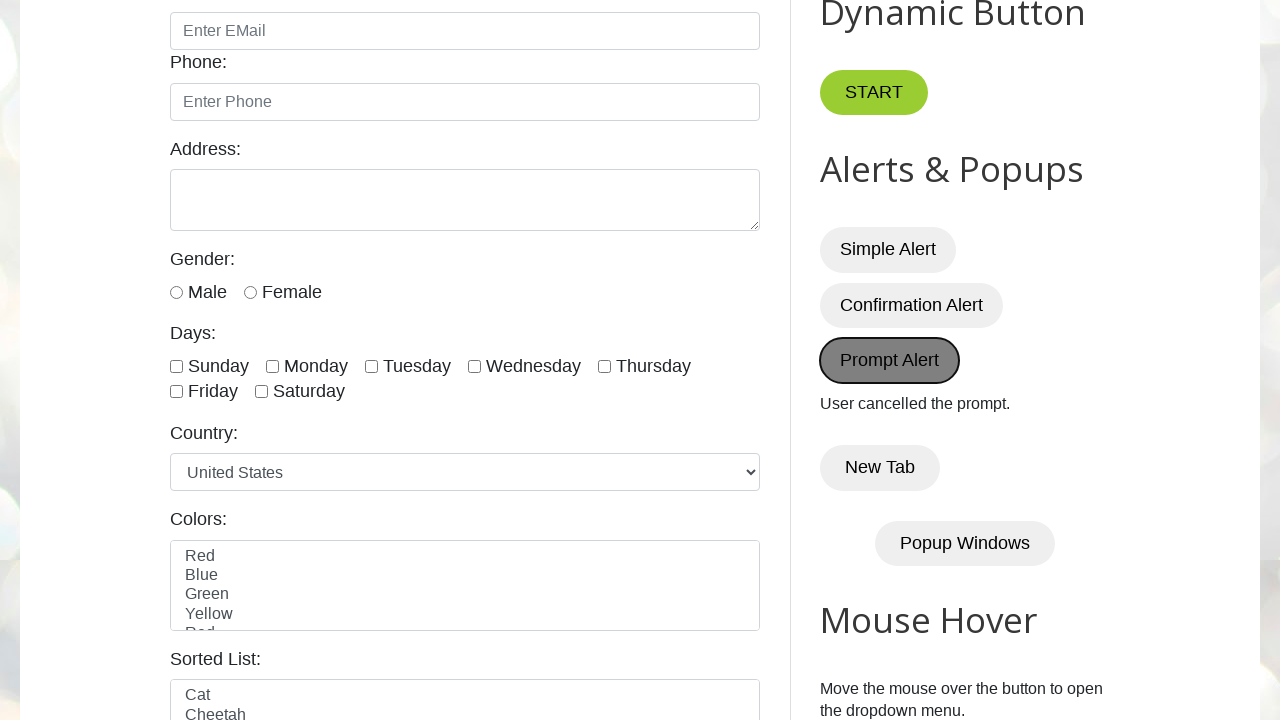